Tests keyboard input events by pressing the 'S' key and then performing CTRL+A and CTRL+C key combinations on an input events demo page

Starting URL: https://v1.training-support.net/selenium/input-events

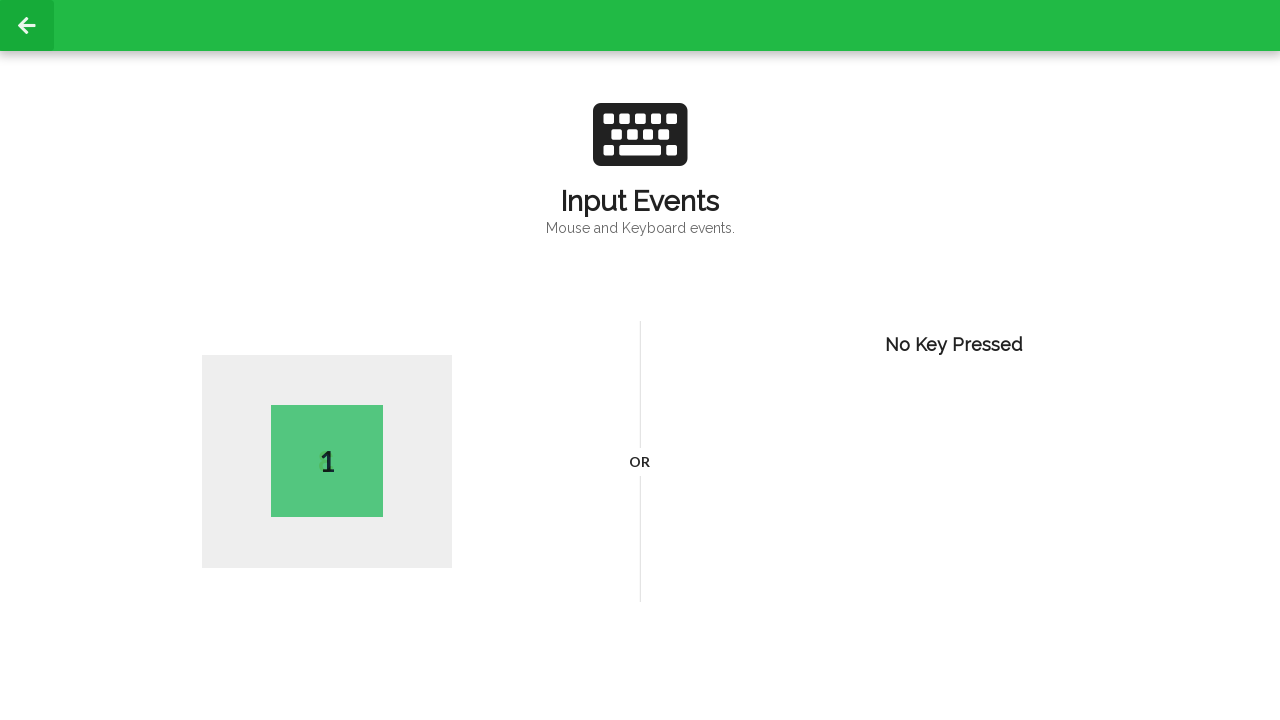

Pressed 'S' key on input events demo page
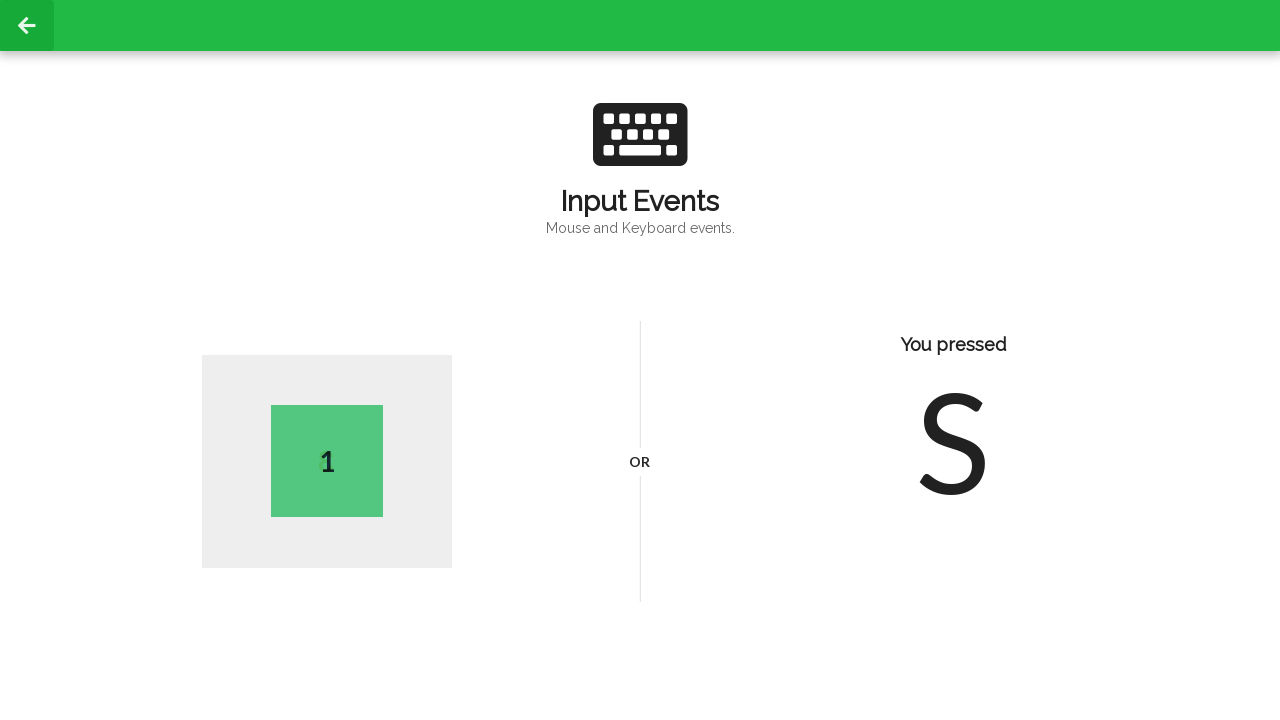

Pressed CTRL+A to select all text
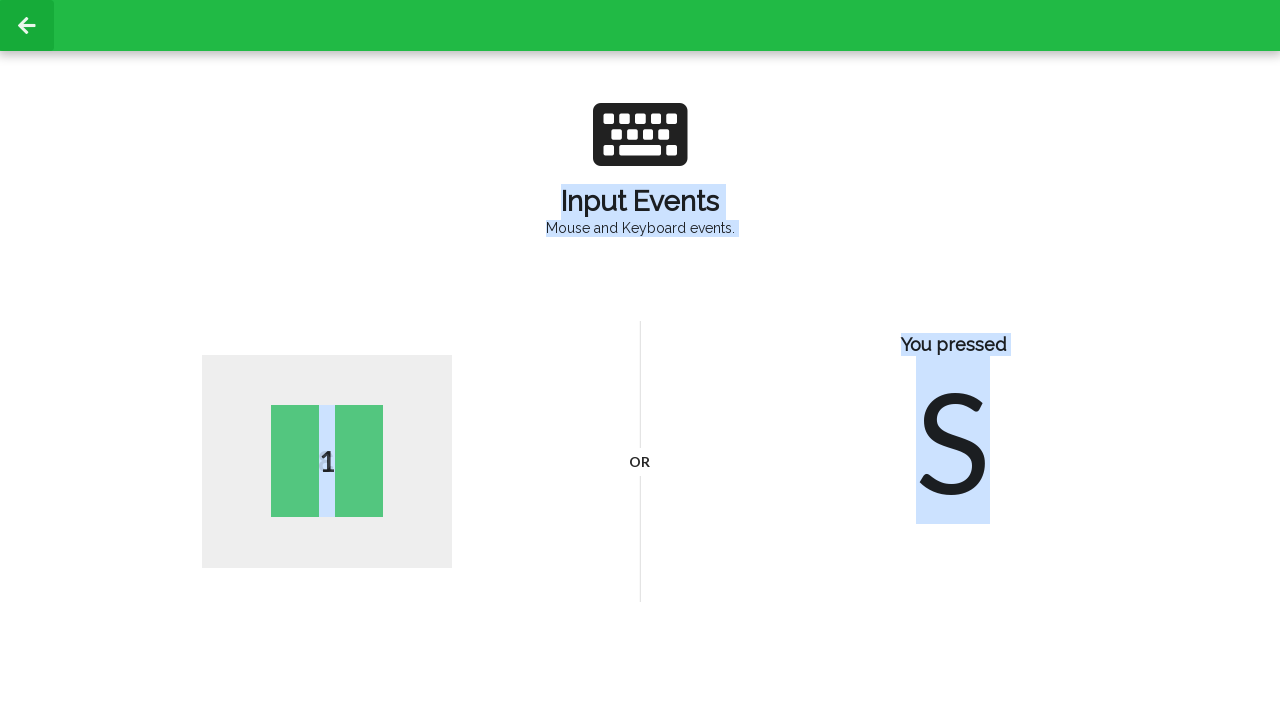

Pressed CTRL+C to copy selected text
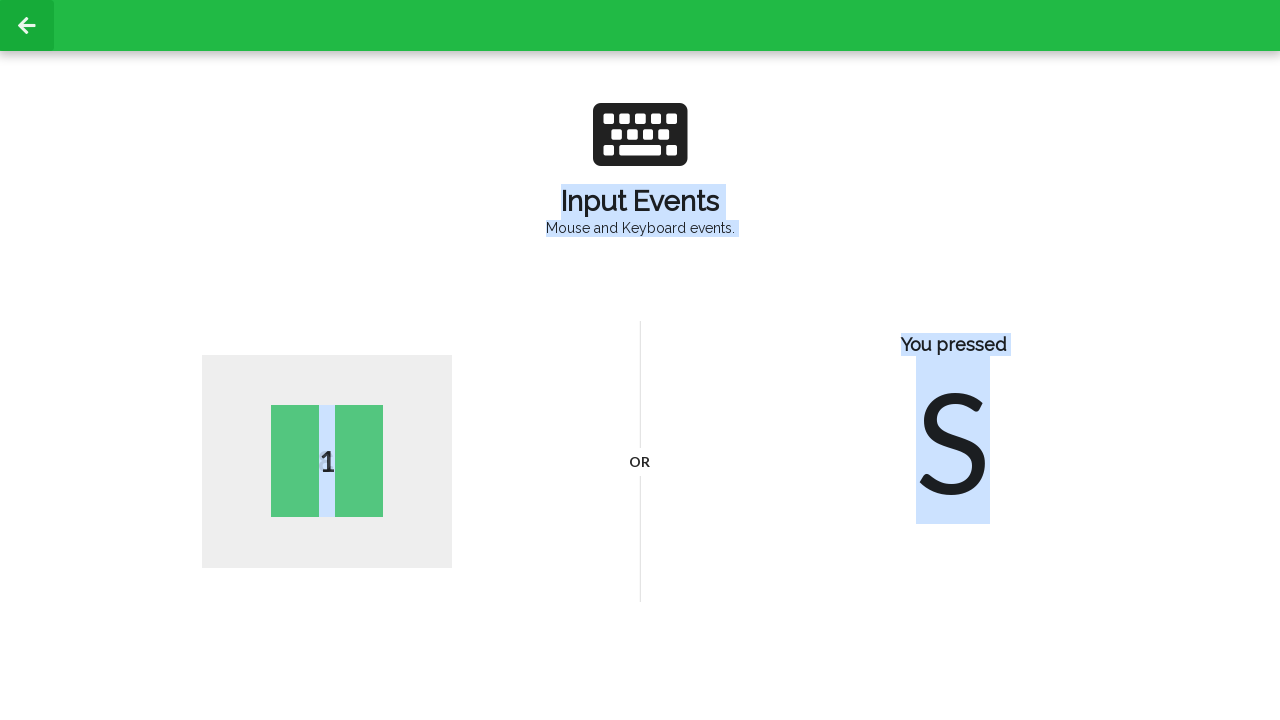

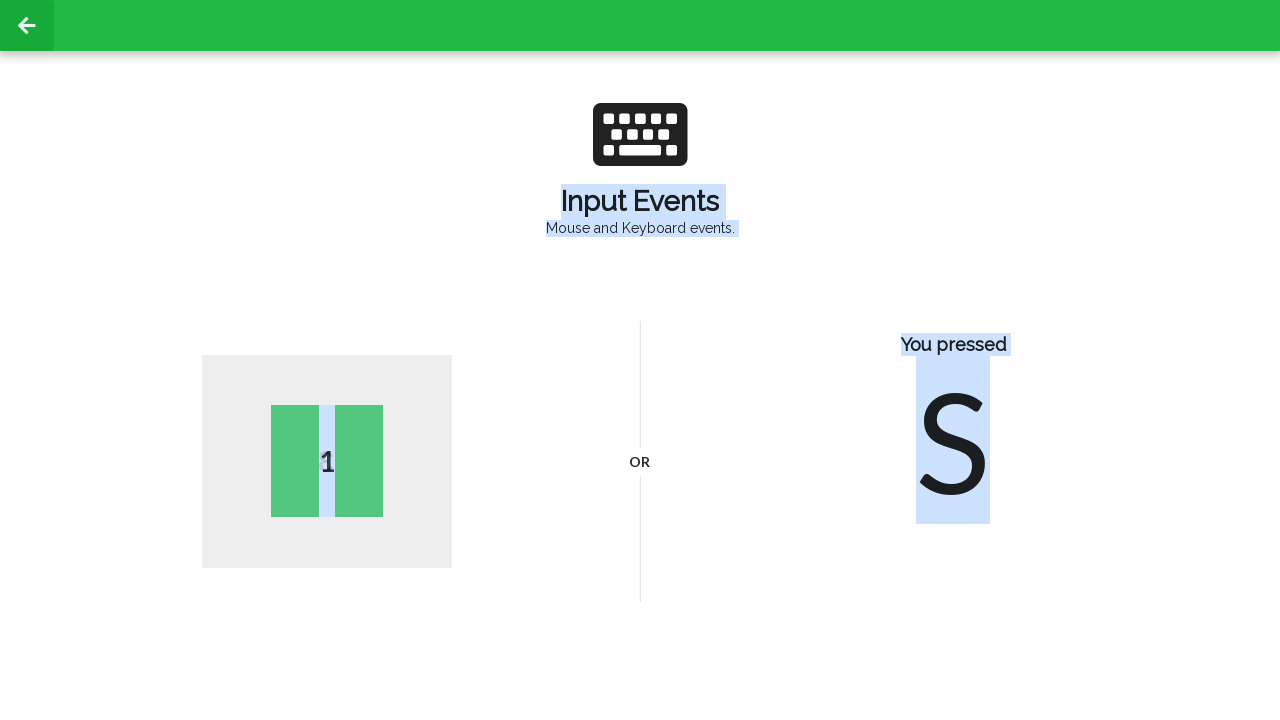